Navigates to a form page and selects a year from a birthday dropdown field

Starting URL: https://kodilla.com/pl/test/form

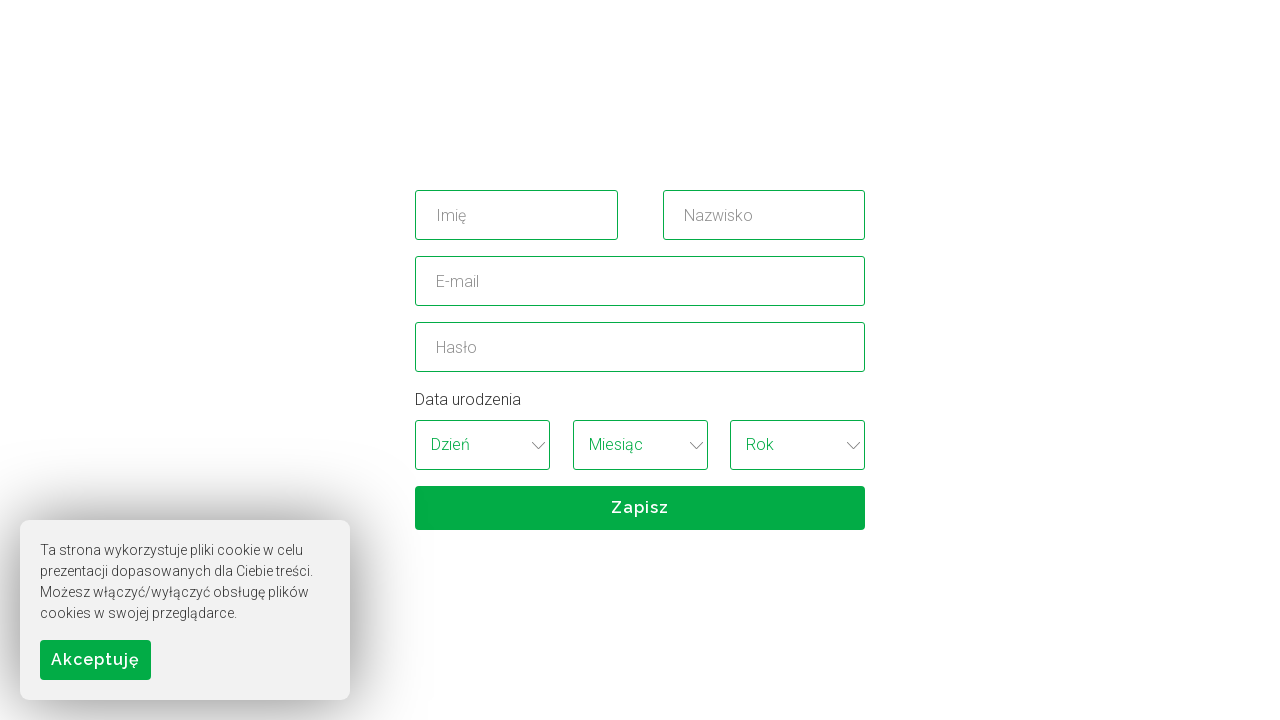

Navigated to form testing page at https://kodilla.com/pl/test/form
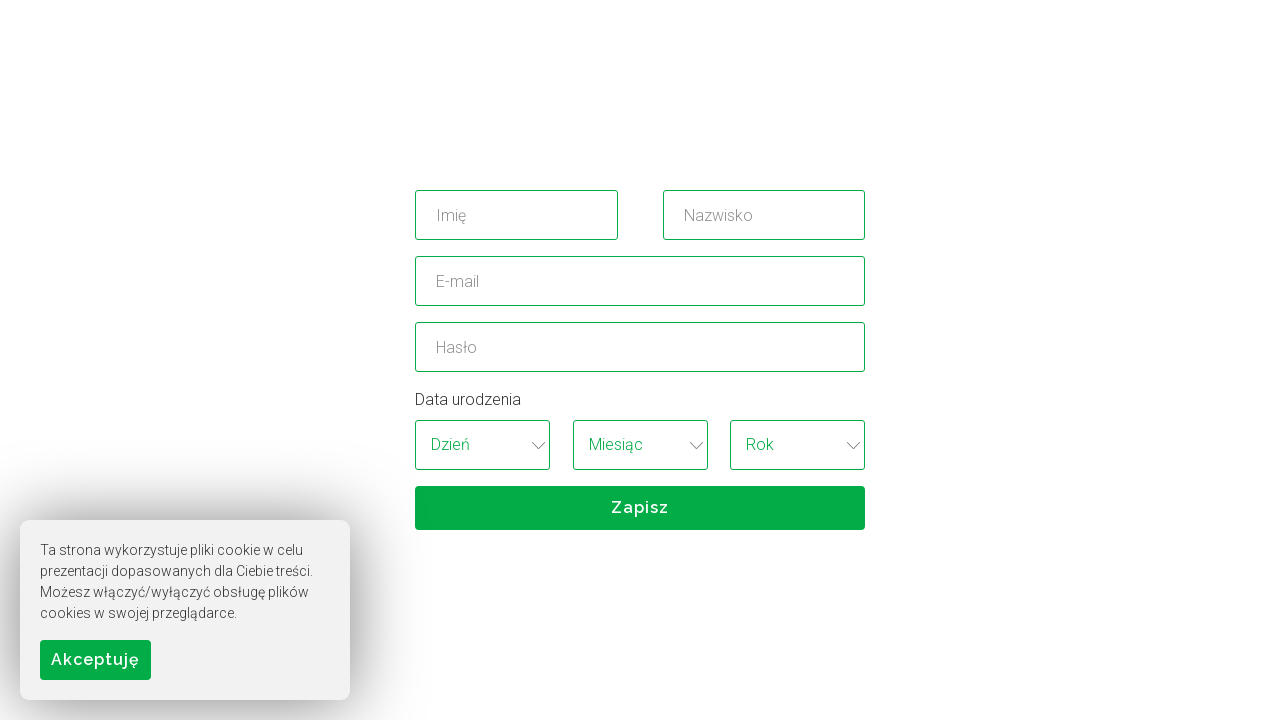

Located year dropdown field from birthday section
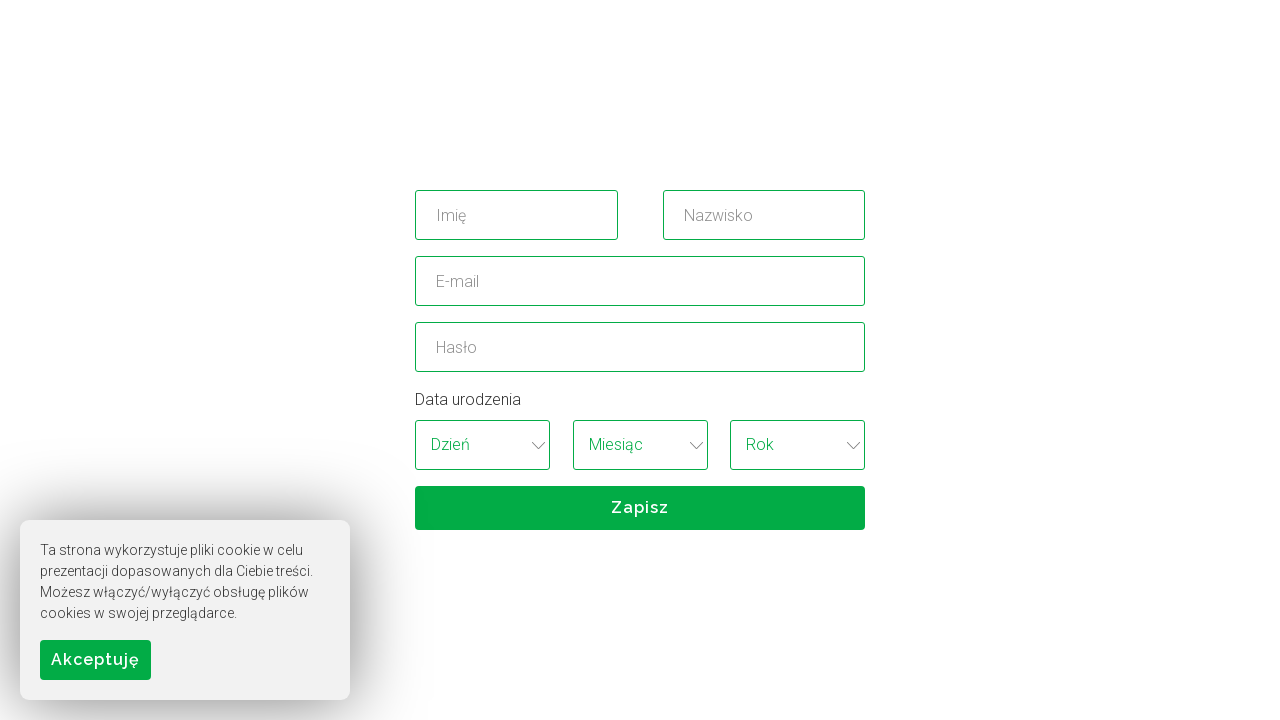

Selected year option at index 5 from birthday dropdown on #birthday_wrapper select >> nth=2
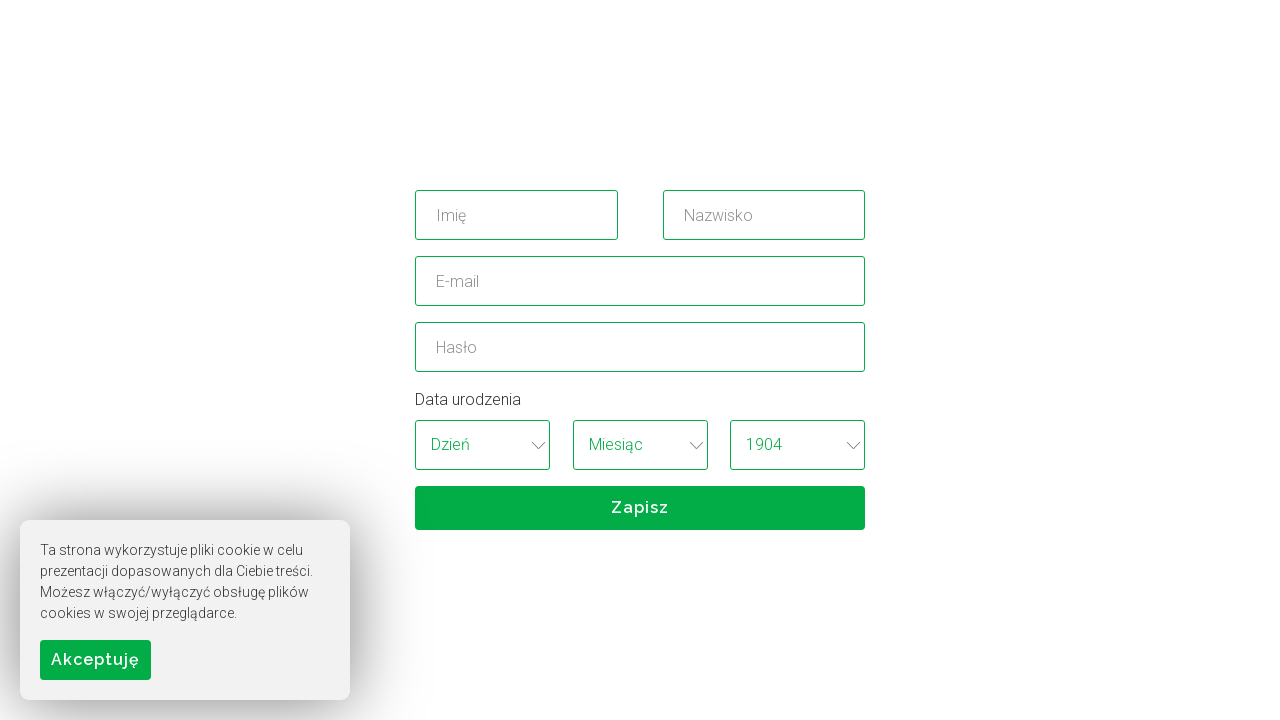

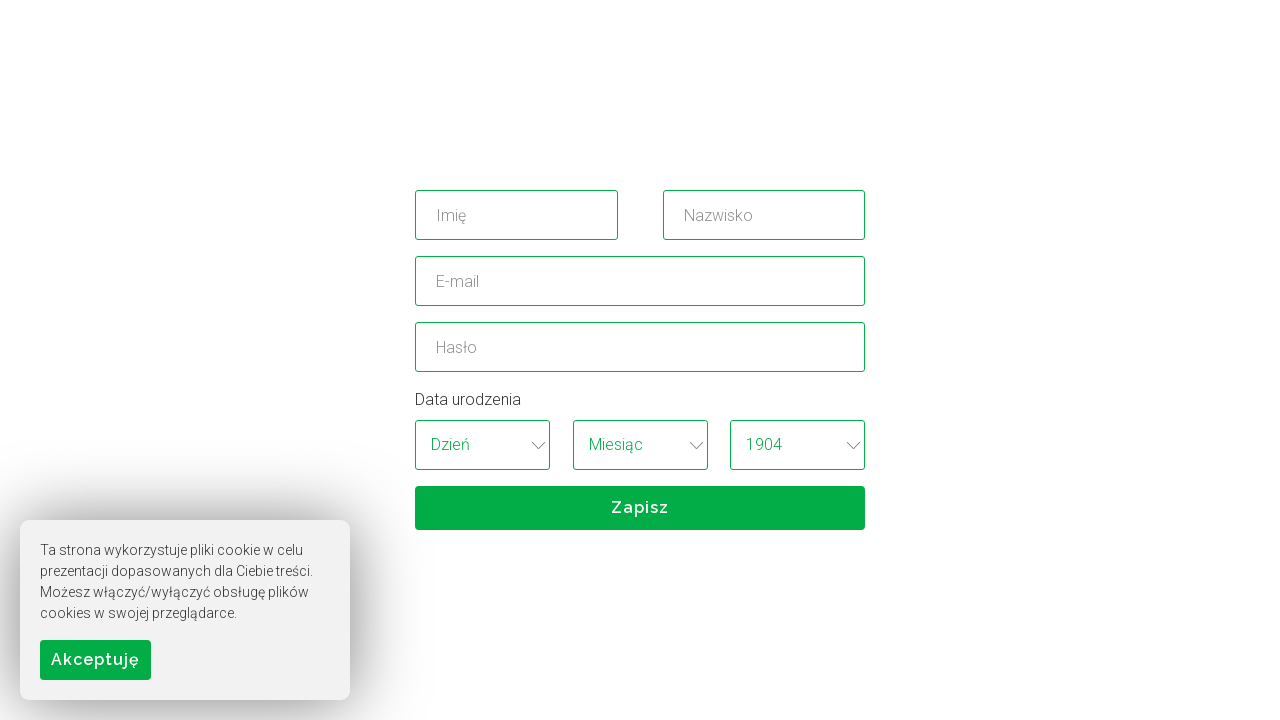